Runs the JetStream browser benchmark by navigating to the benchmark page, starting the test via JavaScript, and waiting for the results summary to show completion.

Starting URL: https://browserbench.org/JetStream/

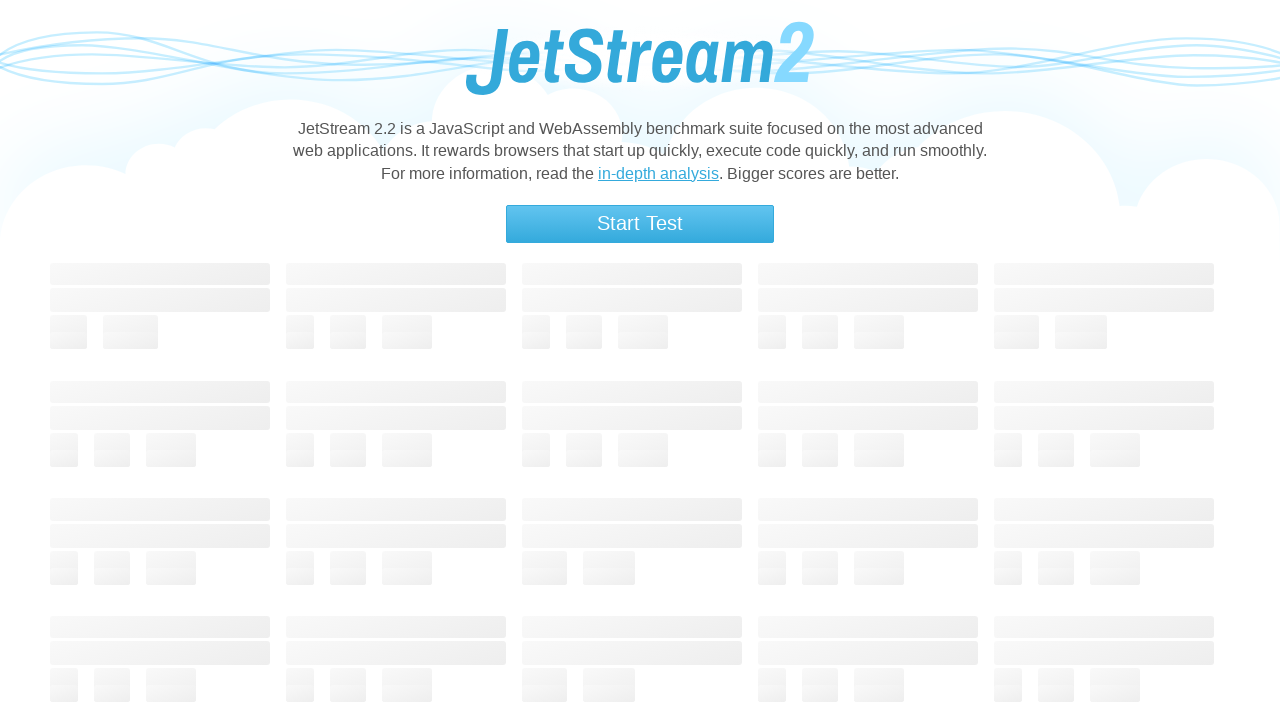

Waited for page to reach network idle state
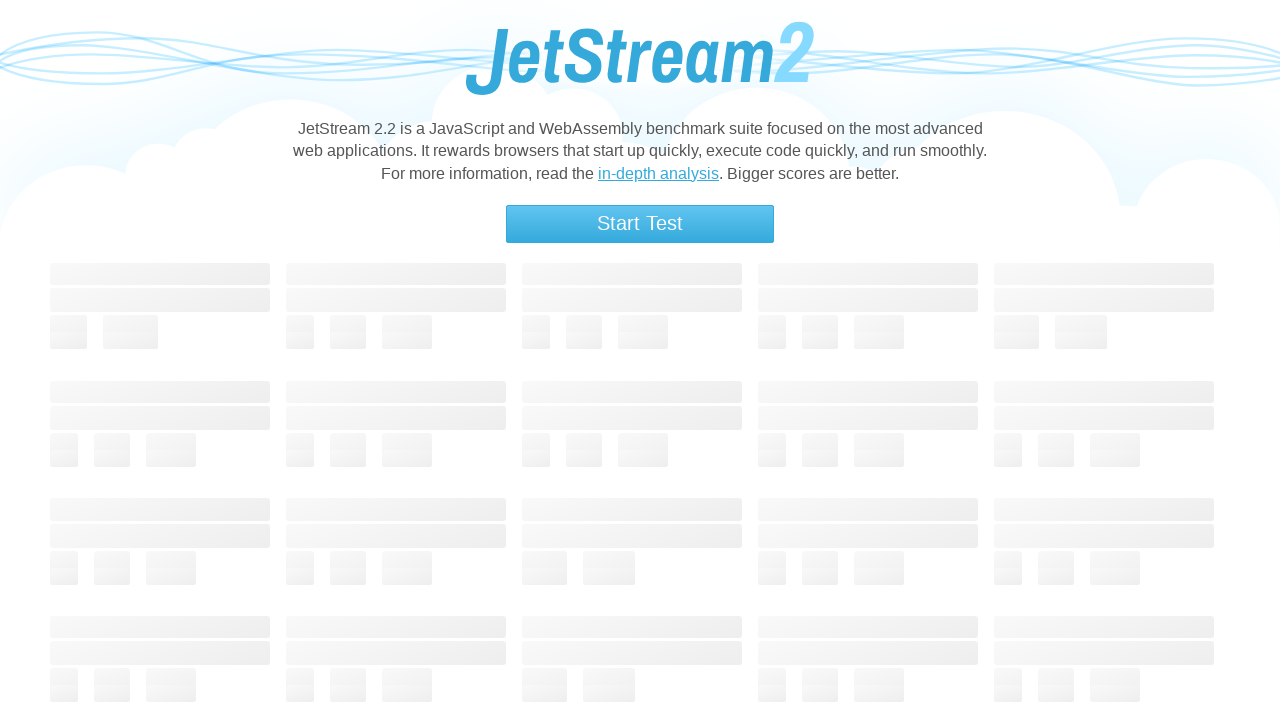

Started JetStream benchmark via JavaScript
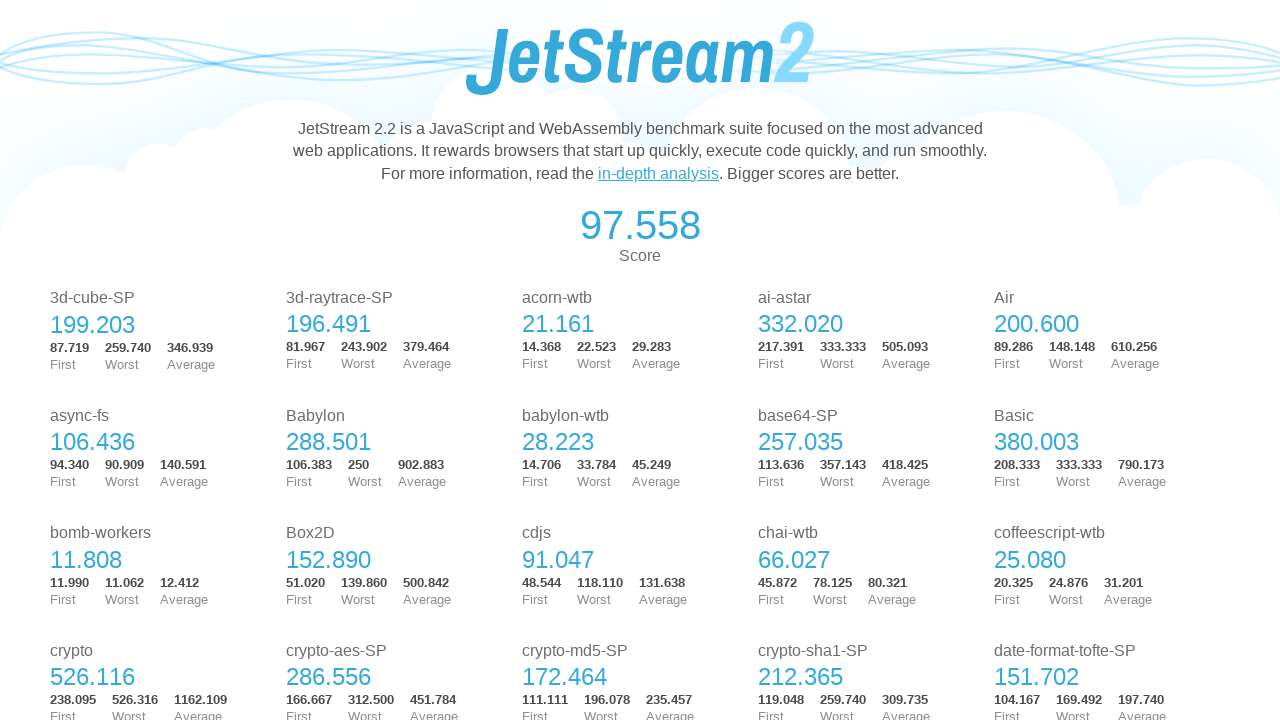

Waited for benchmark to complete - result summary shows 'done' class
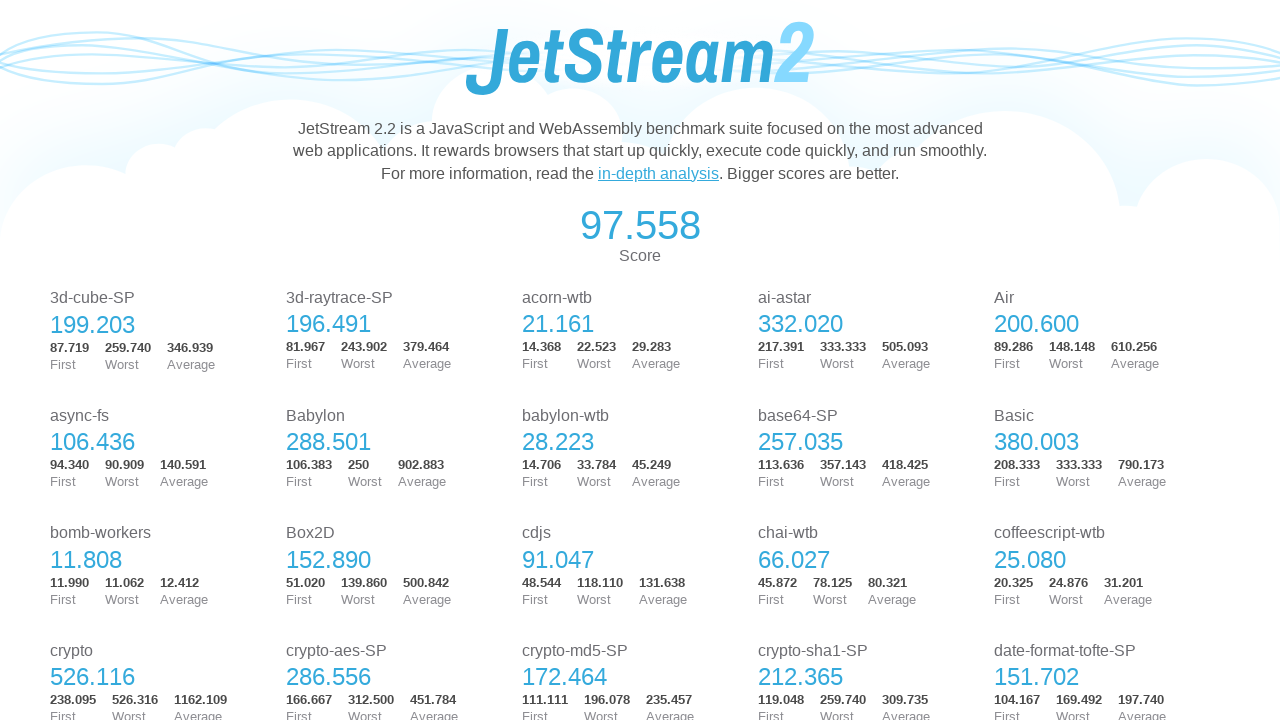

Verified score is displayed in result summary
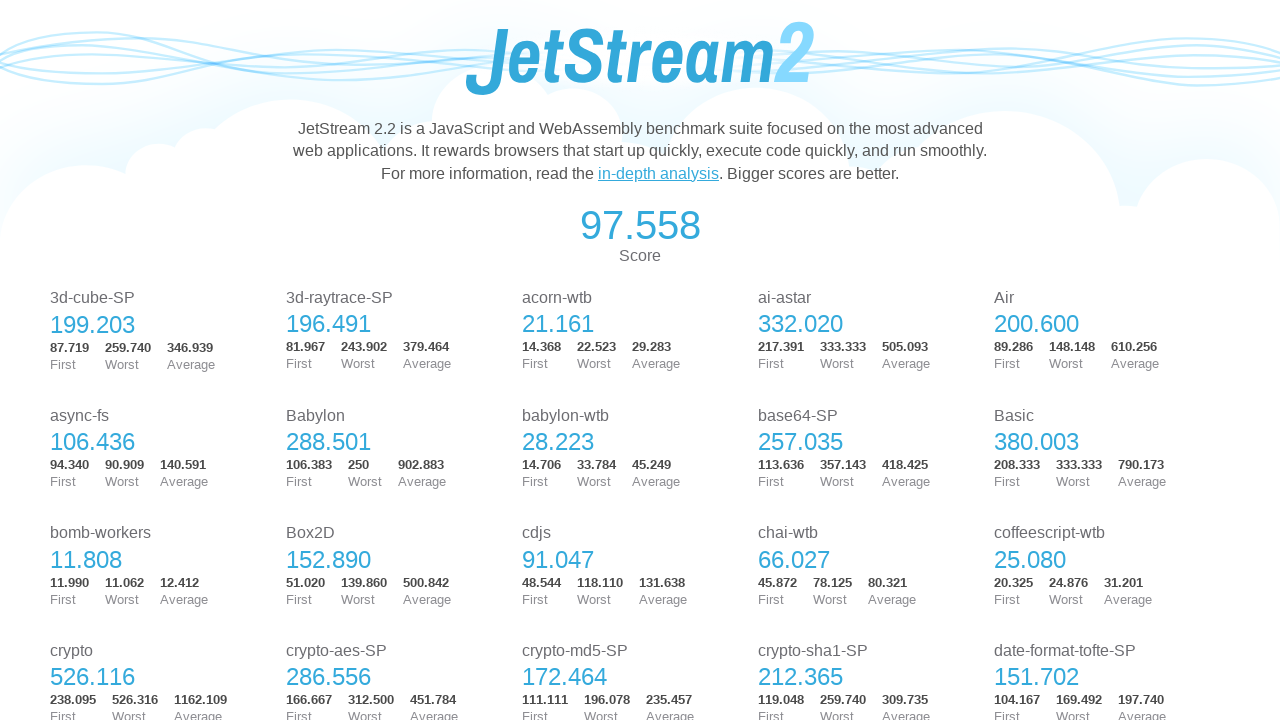

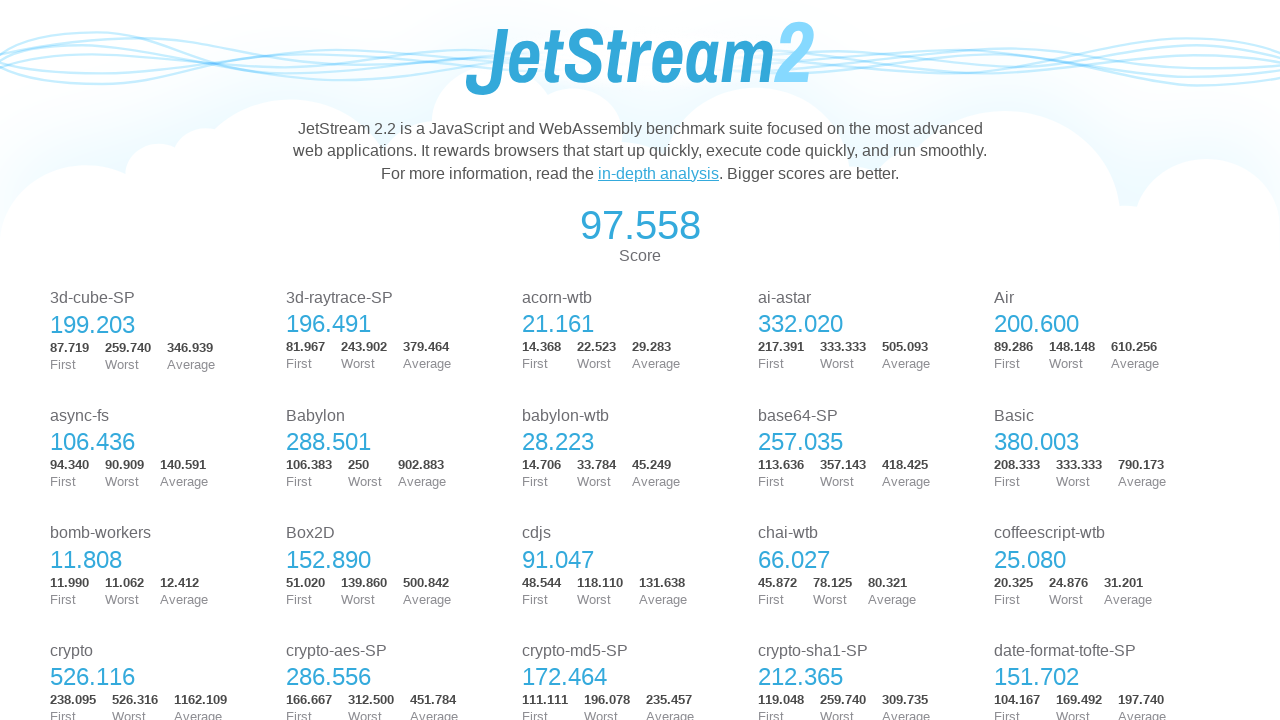